Scrolls through the entire FIS Global risk management insights page to load all content, simulating a user browsing through the full page.

Starting URL: https://www.fisglobal.com/insights/risk-management

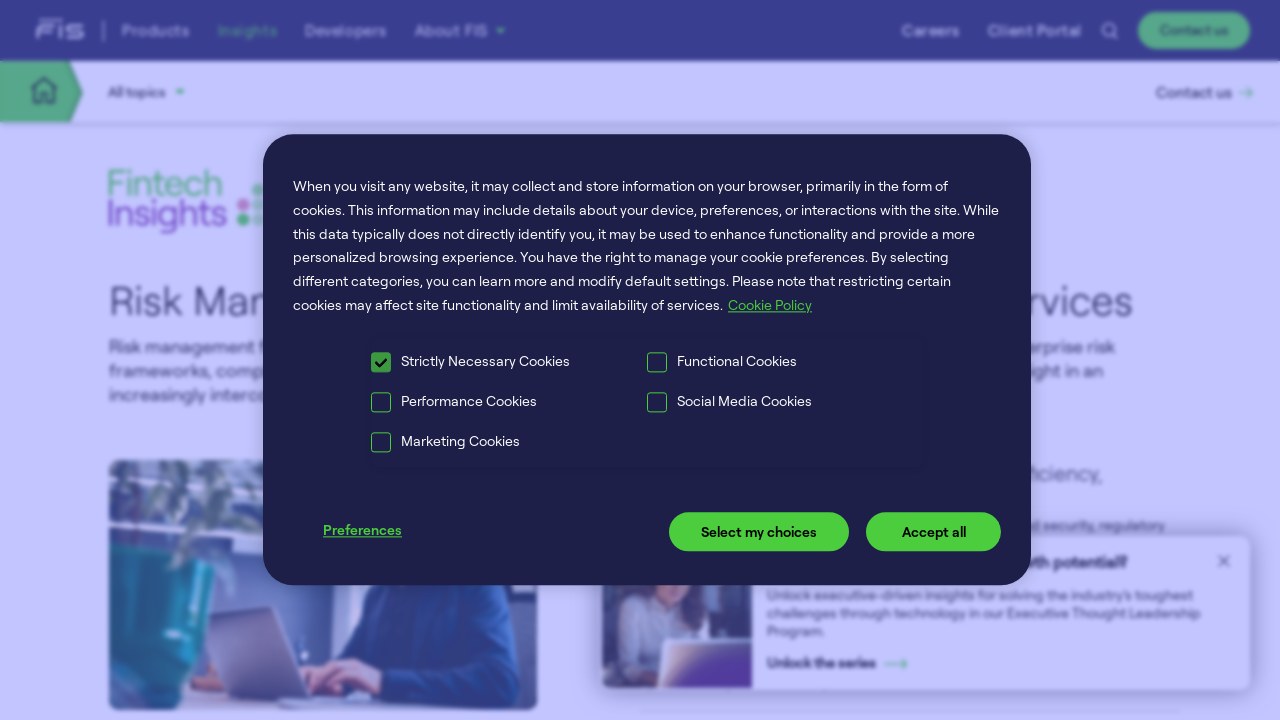

Navigated to FIS Global risk management insights page
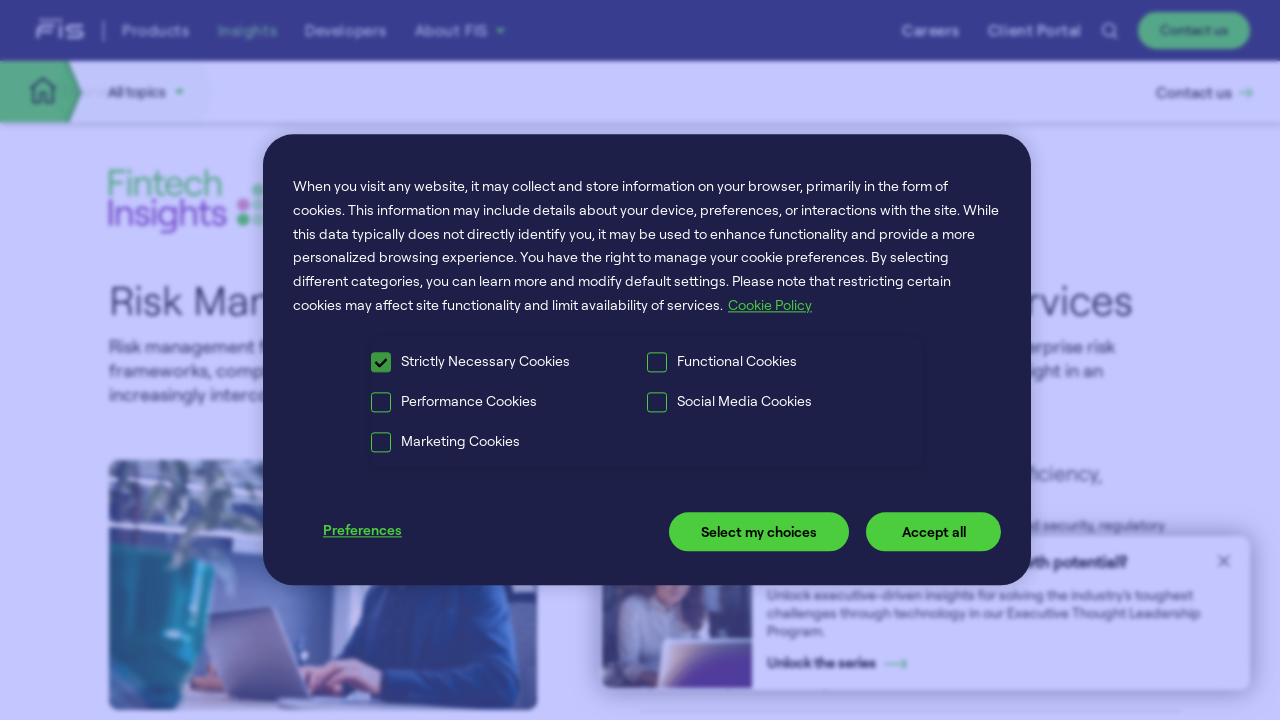

Scrolled through entire page to load all content
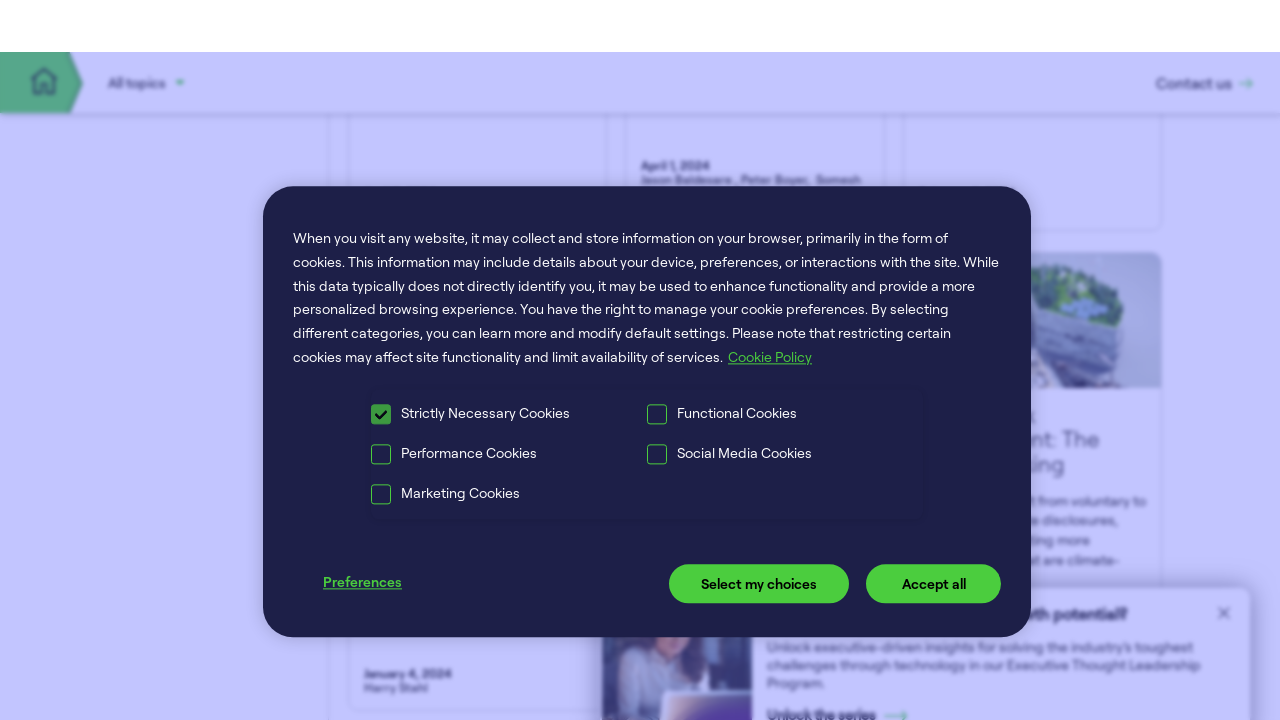

Waited for page to settle after scrolling
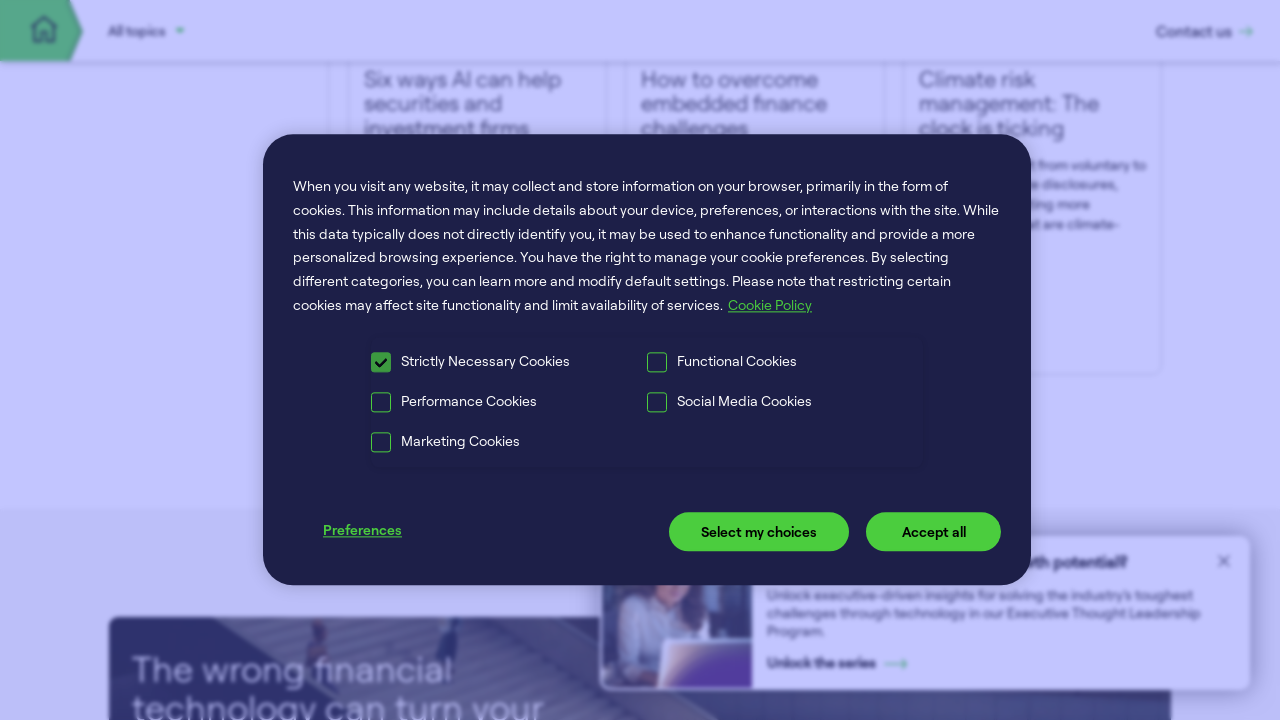

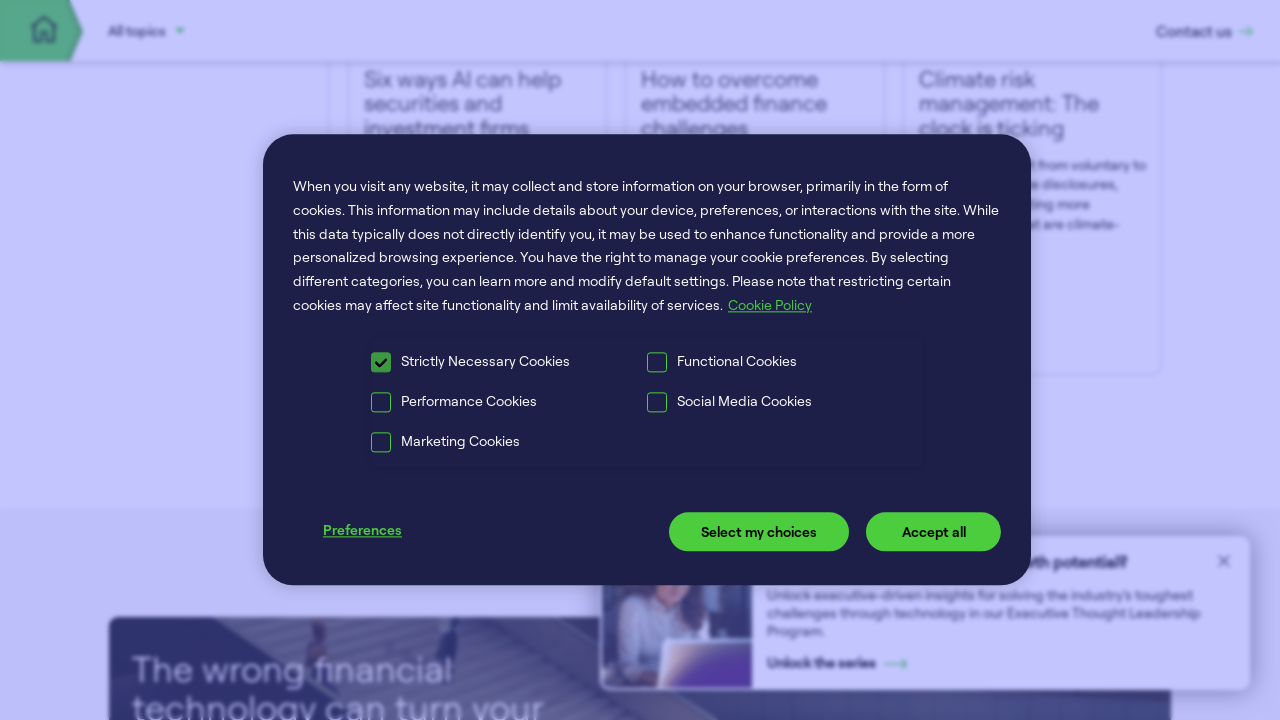